Tests editing a todo item by double-clicking, changing the text, and pressing Enter.

Starting URL: https://demo.playwright.dev/todomvc/#/

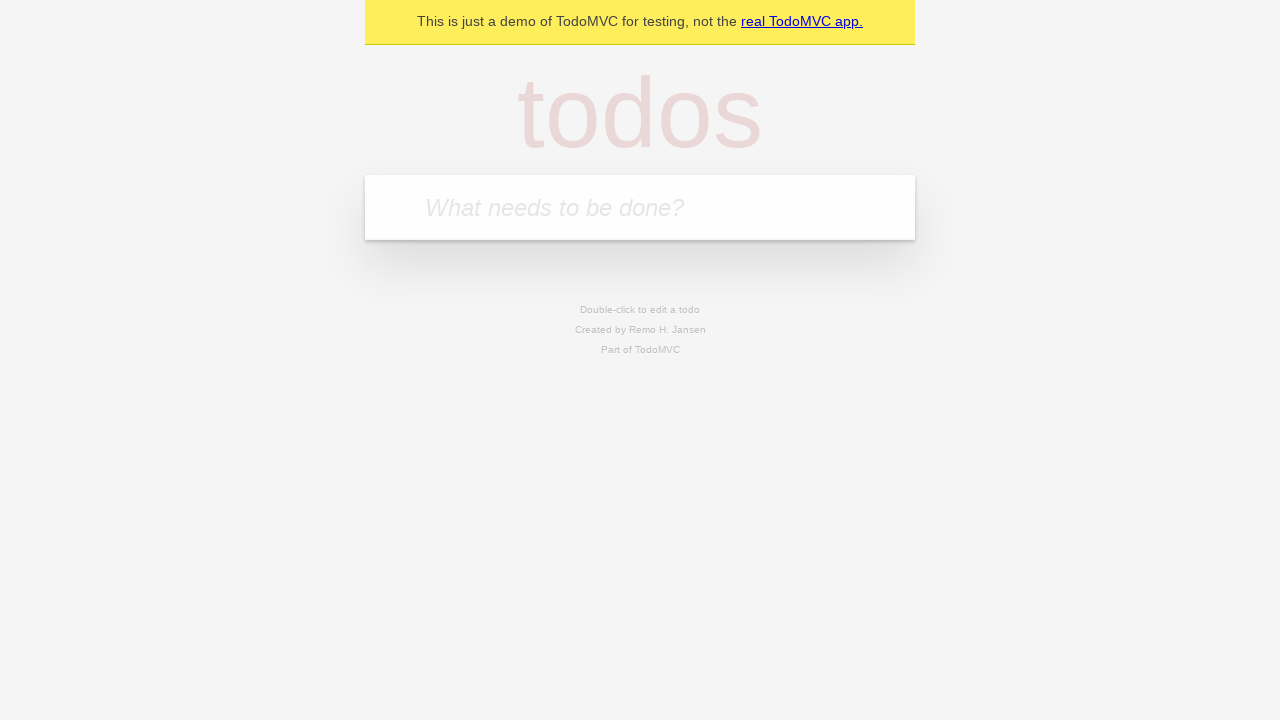

Filled todo input with 'buy some cheese' on internal:attr=[placeholder="What needs to be done?"i]
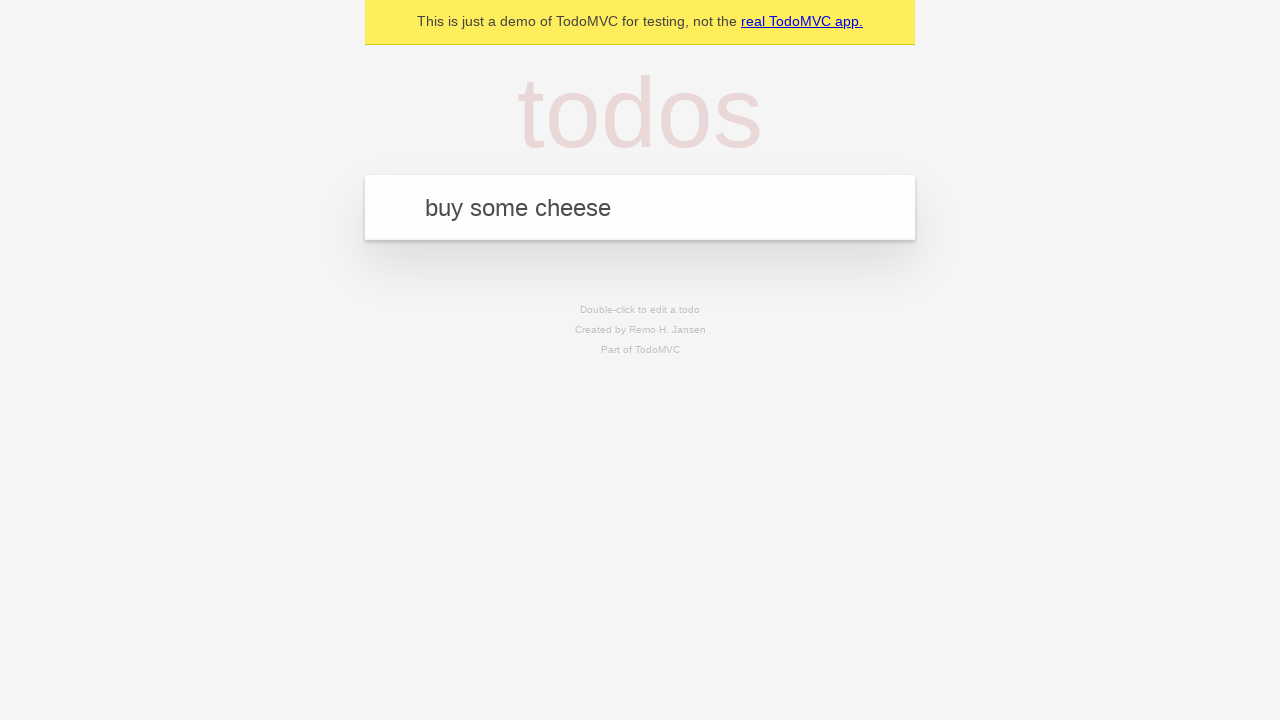

Pressed Enter to create todo 'buy some cheese' on internal:attr=[placeholder="What needs to be done?"i]
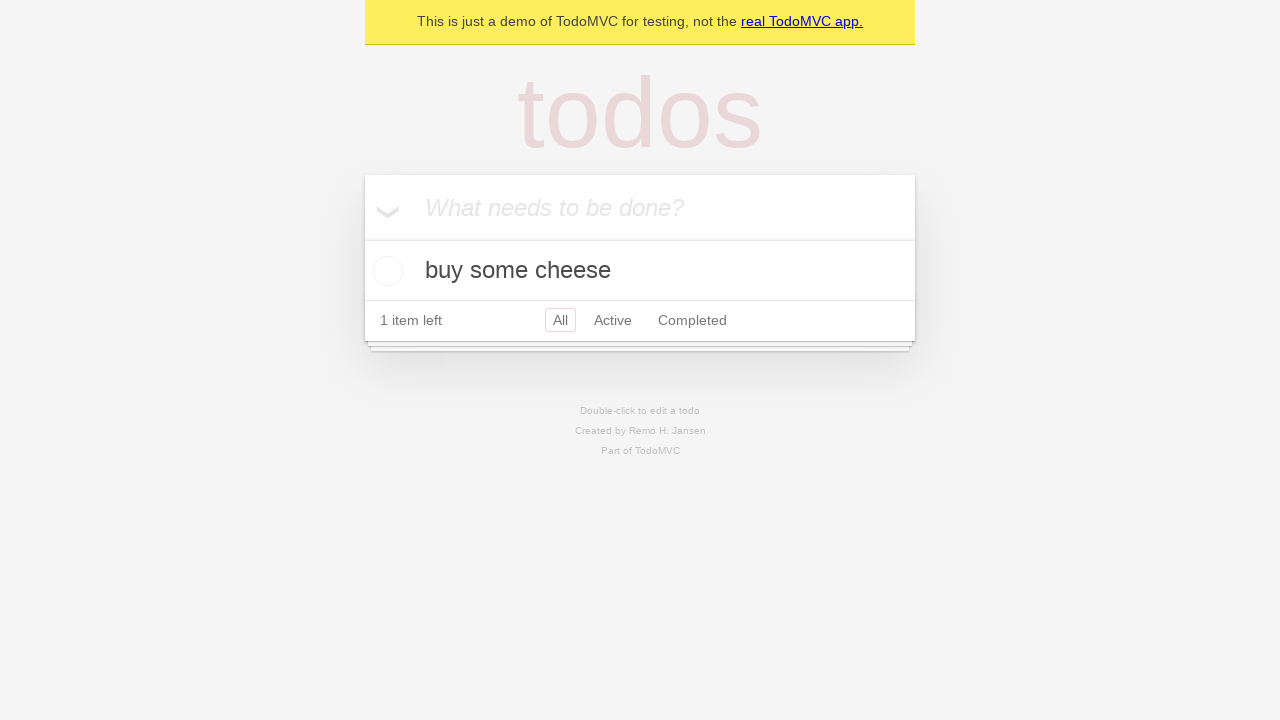

Filled todo input with 'feed the cat' on internal:attr=[placeholder="What needs to be done?"i]
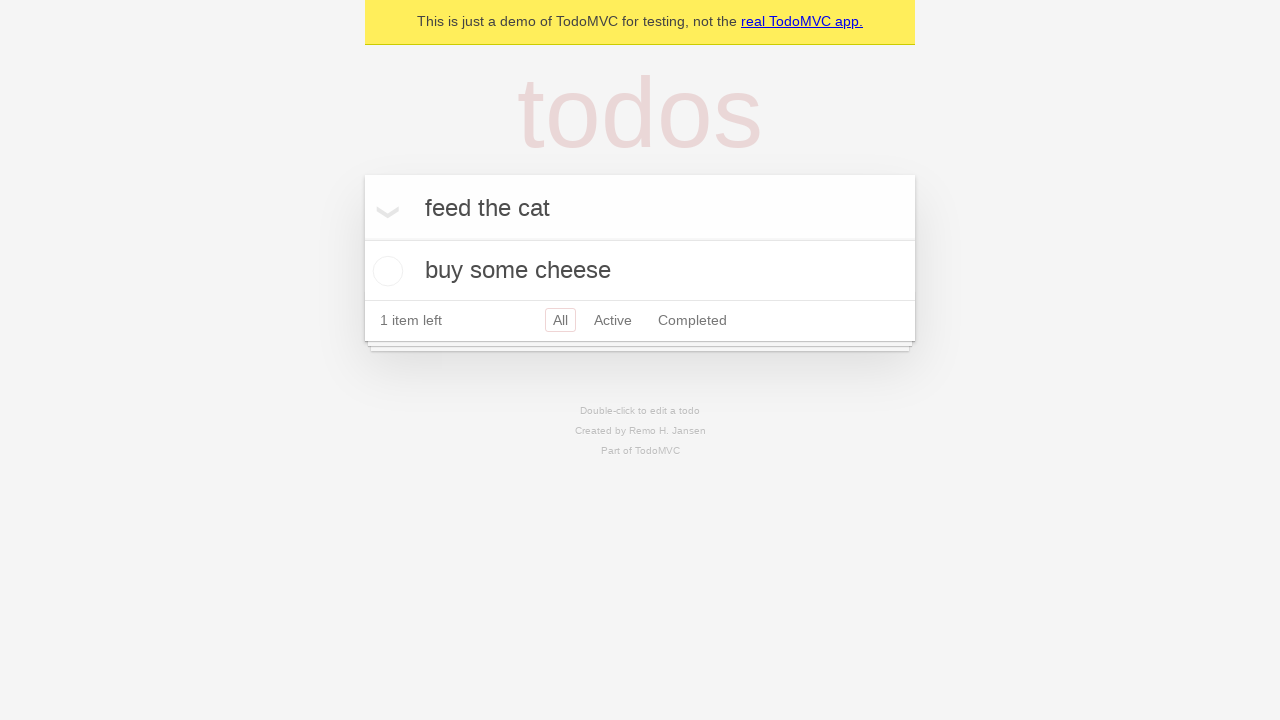

Pressed Enter to create todo 'feed the cat' on internal:attr=[placeholder="What needs to be done?"i]
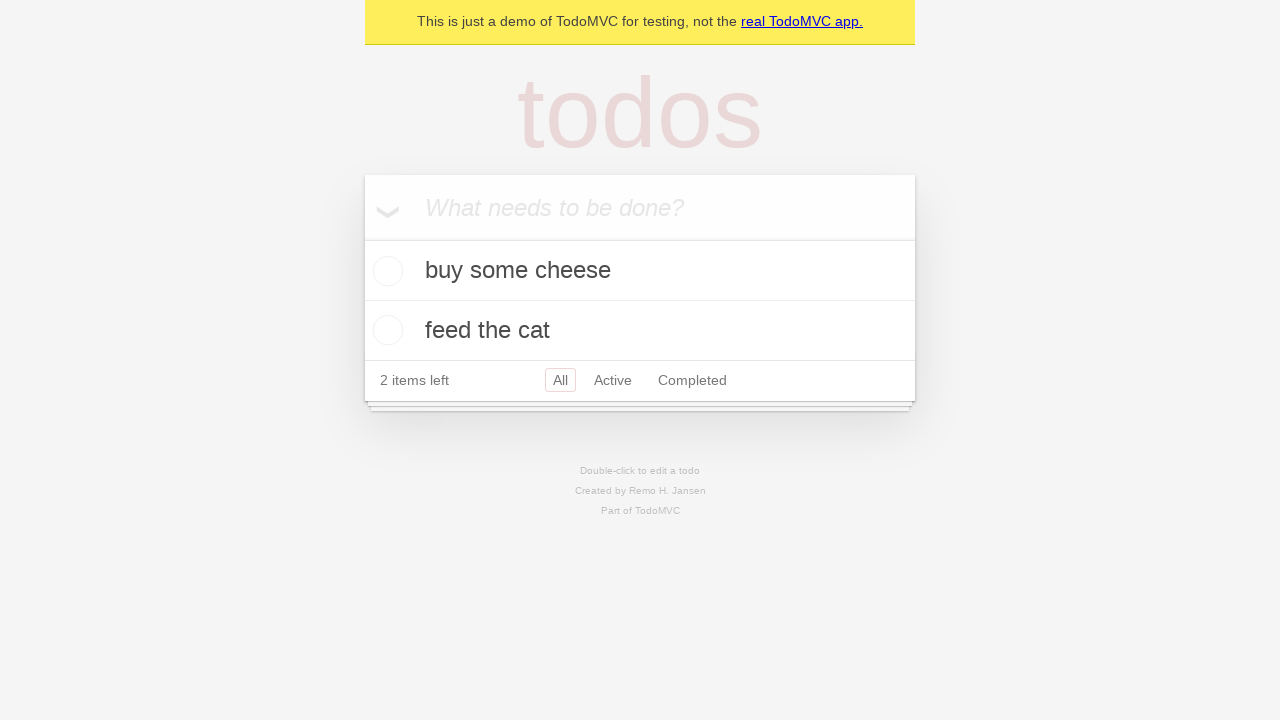

Filled todo input with 'book a doctors appointment' on internal:attr=[placeholder="What needs to be done?"i]
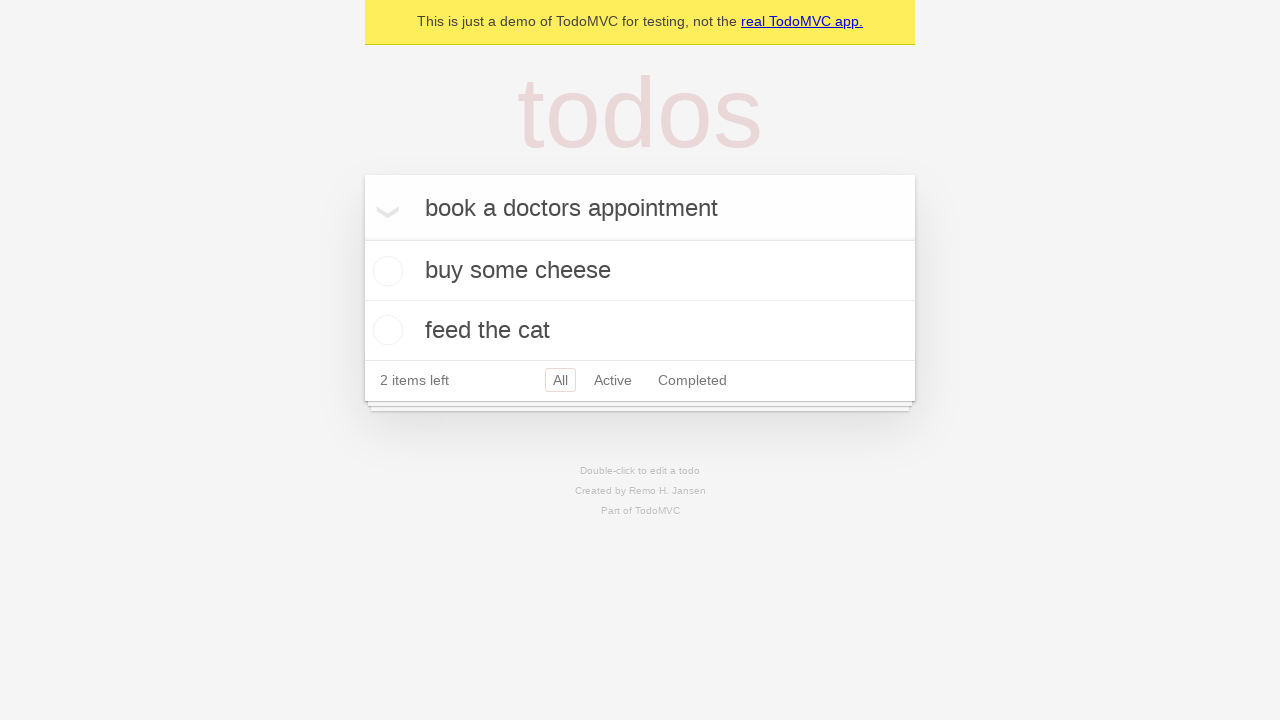

Pressed Enter to create todo 'book a doctors appointment' on internal:attr=[placeholder="What needs to be done?"i]
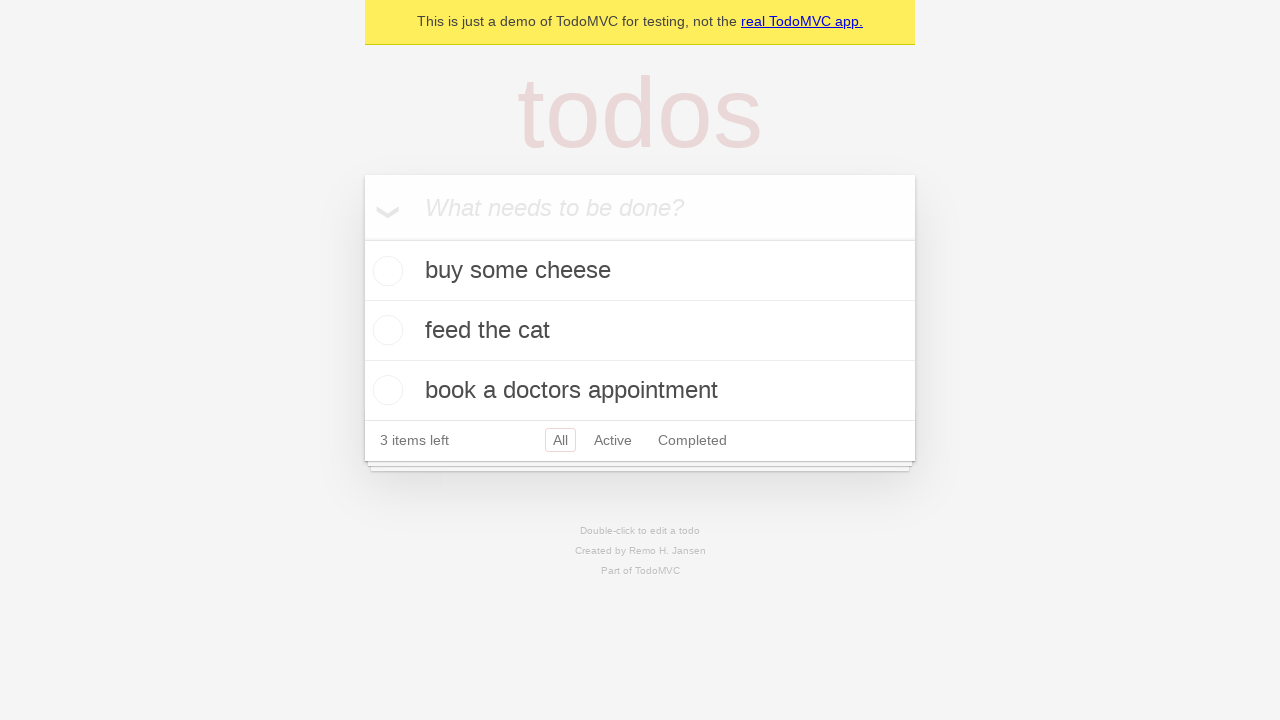

Double-clicked second todo item to enter edit mode at (640, 331) on internal:testid=[data-testid="todo-item"s] >> nth=1
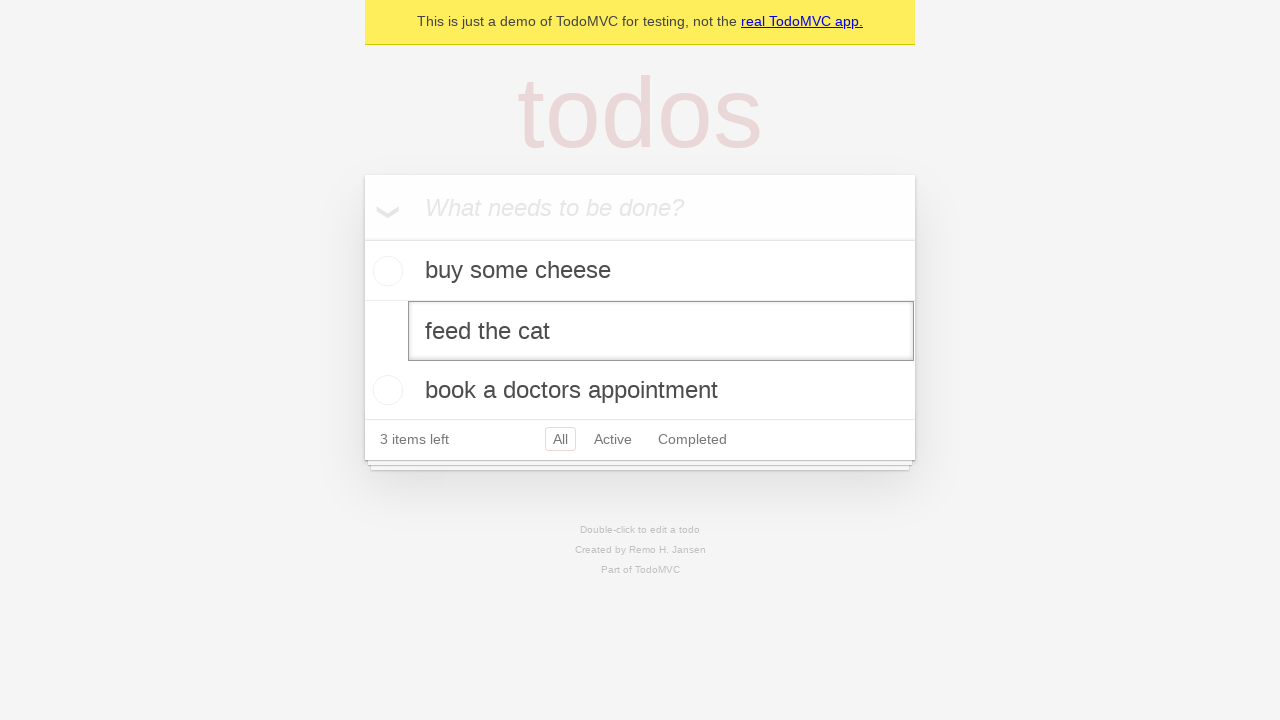

Filled edit field with 'buy some sausages' on internal:testid=[data-testid="todo-item"s] >> nth=1 >> internal:role=textbox[nam
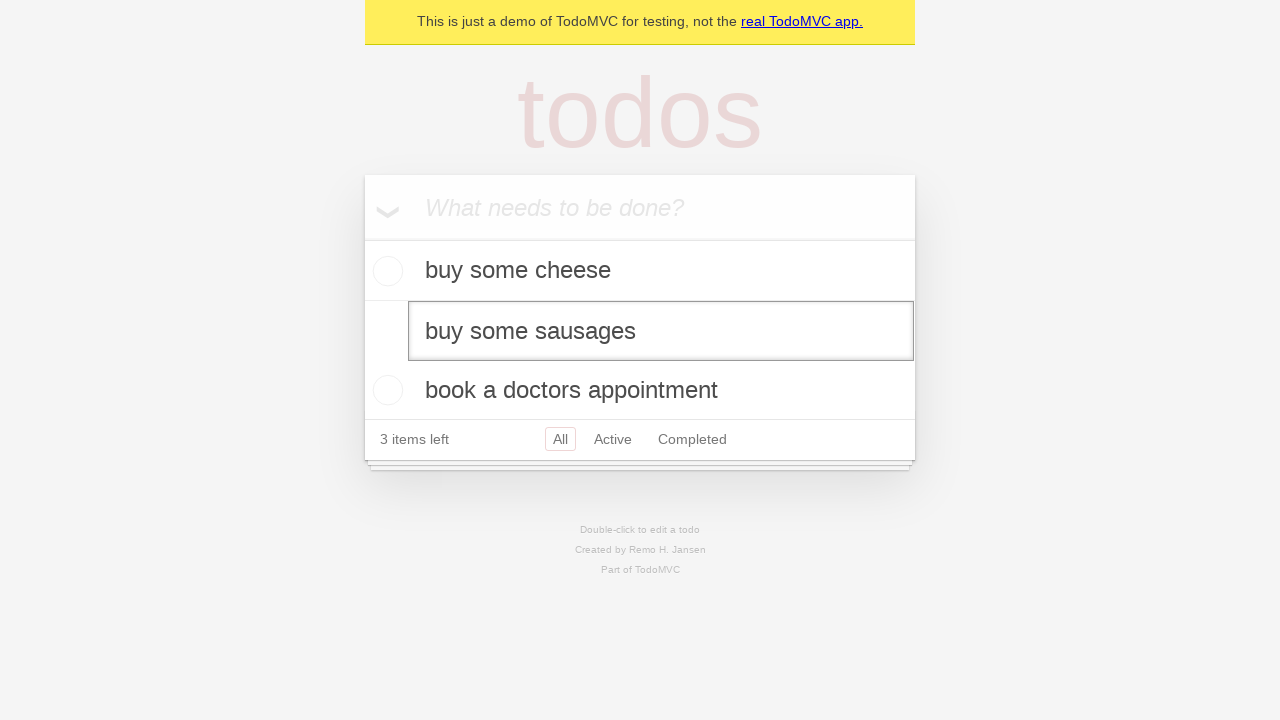

Pressed Enter to save edited todo item on internal:testid=[data-testid="todo-item"s] >> nth=1 >> internal:role=textbox[nam
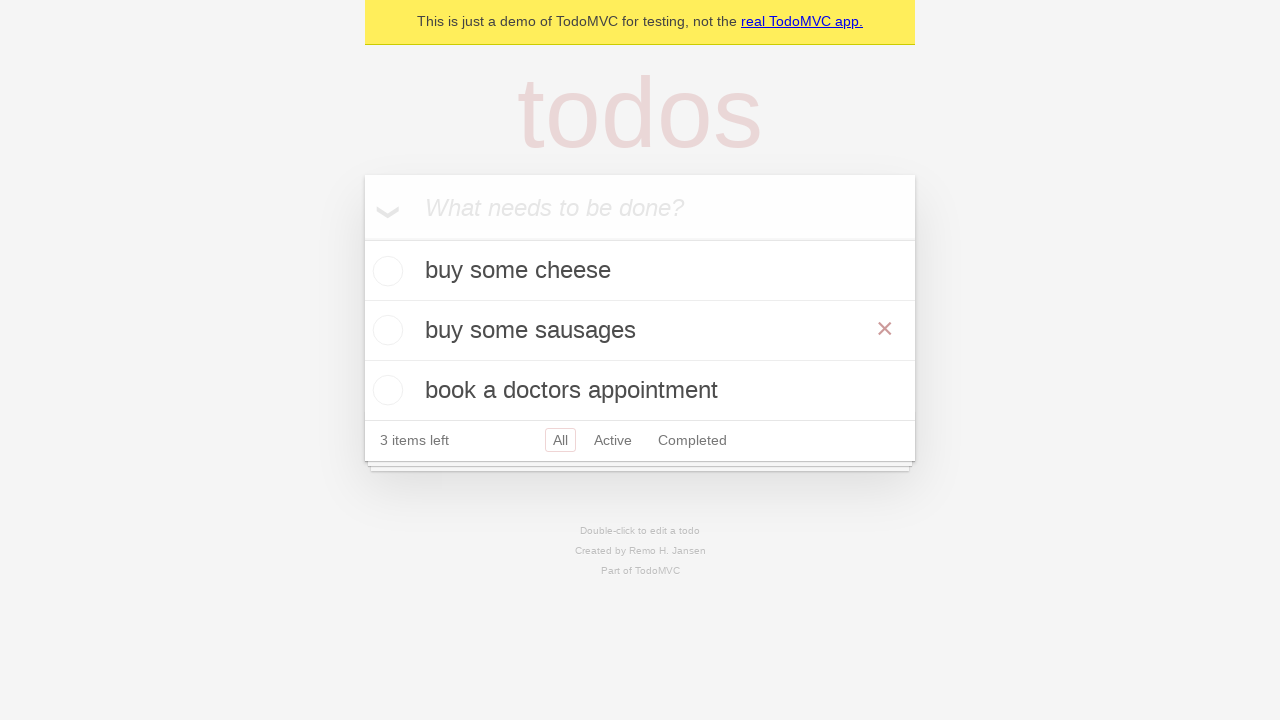

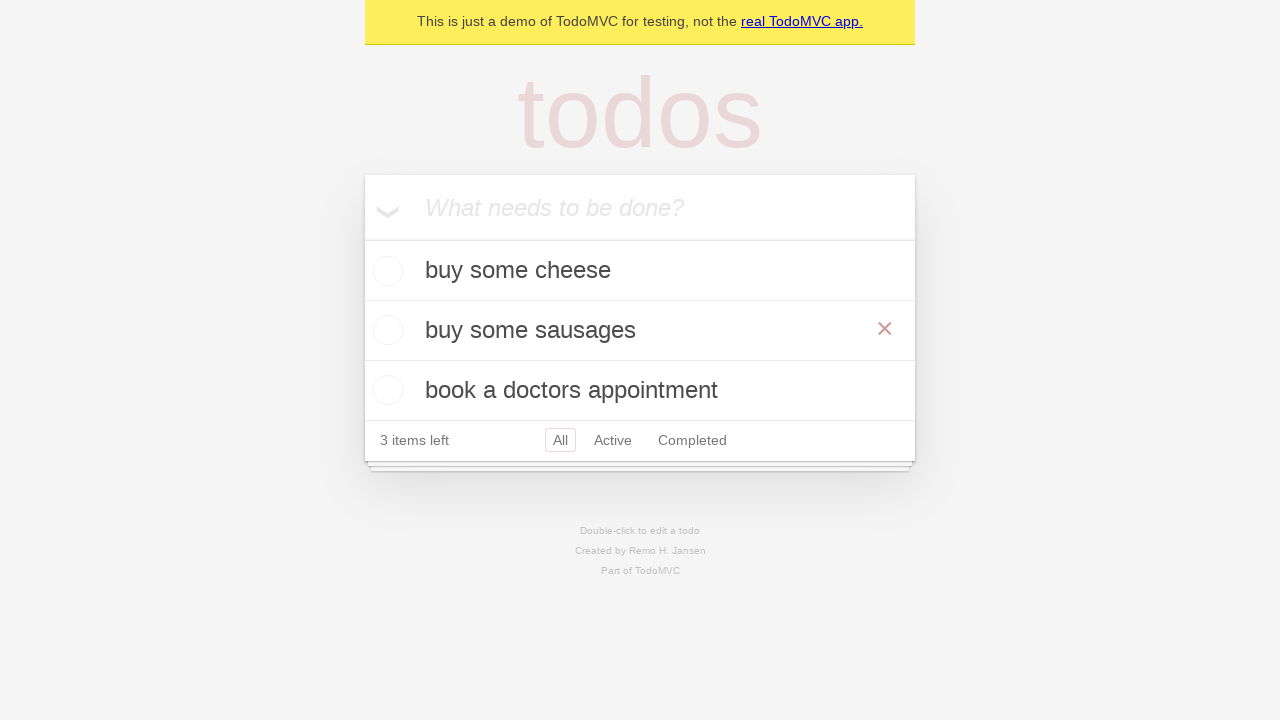